Tests the registration form by filling out all fields including personal information, selecting occupation, gender, and password, then submitting the form to create an account.

Starting URL: https://rahulshettyacademy.com/client

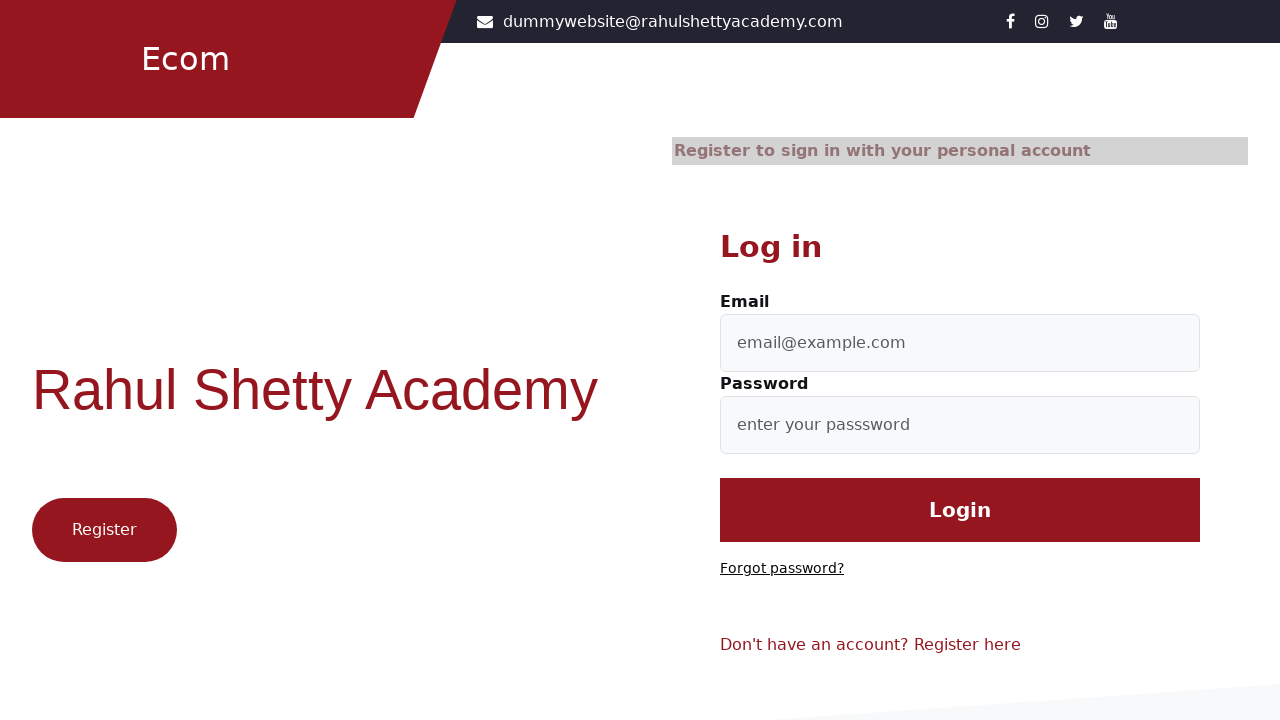

Clicked on the registration link at (968, 645) on [class="text-reset"]
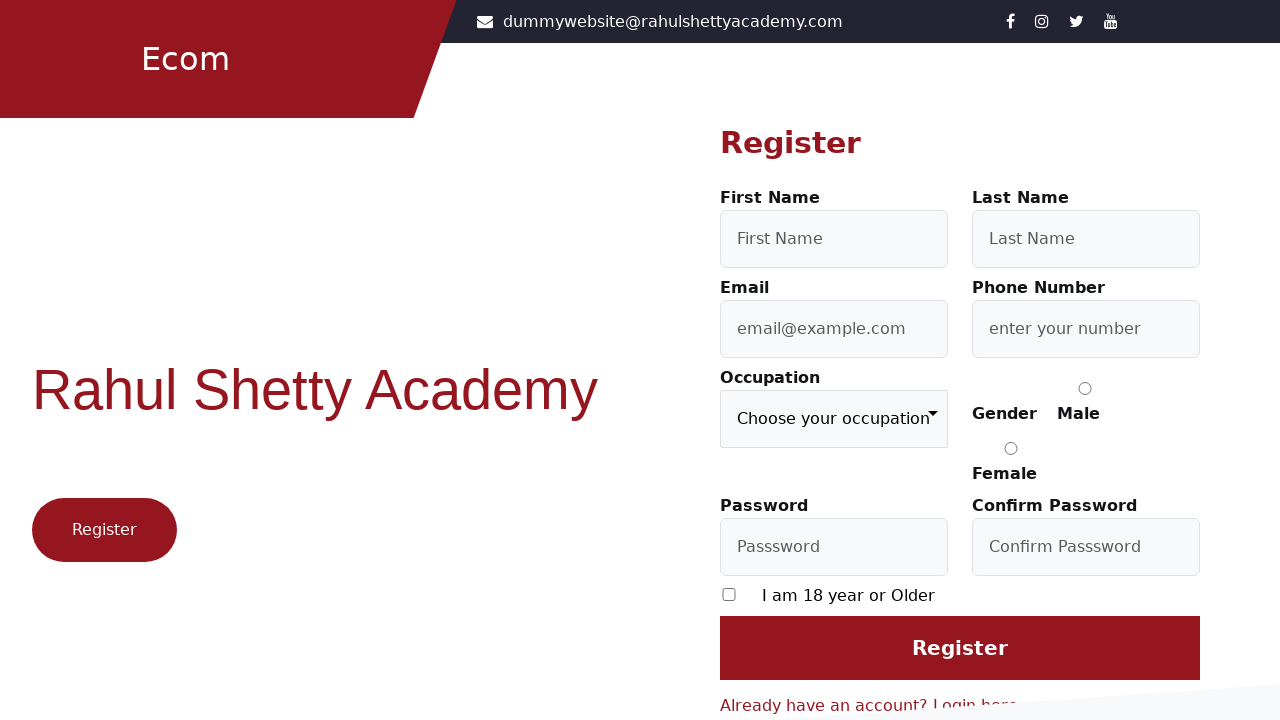

Filled first name field with 'JohnTest' on #firstName
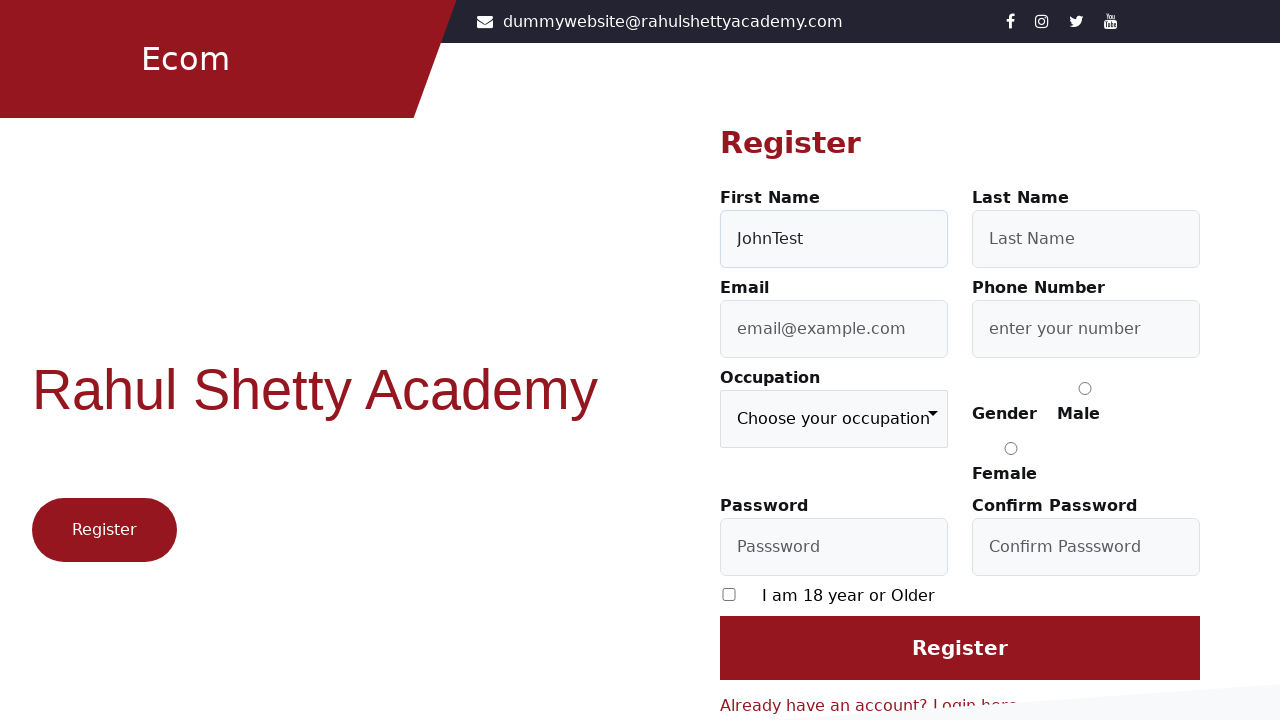

Filled last name field with 'DoeUser' on [id="lastName"]
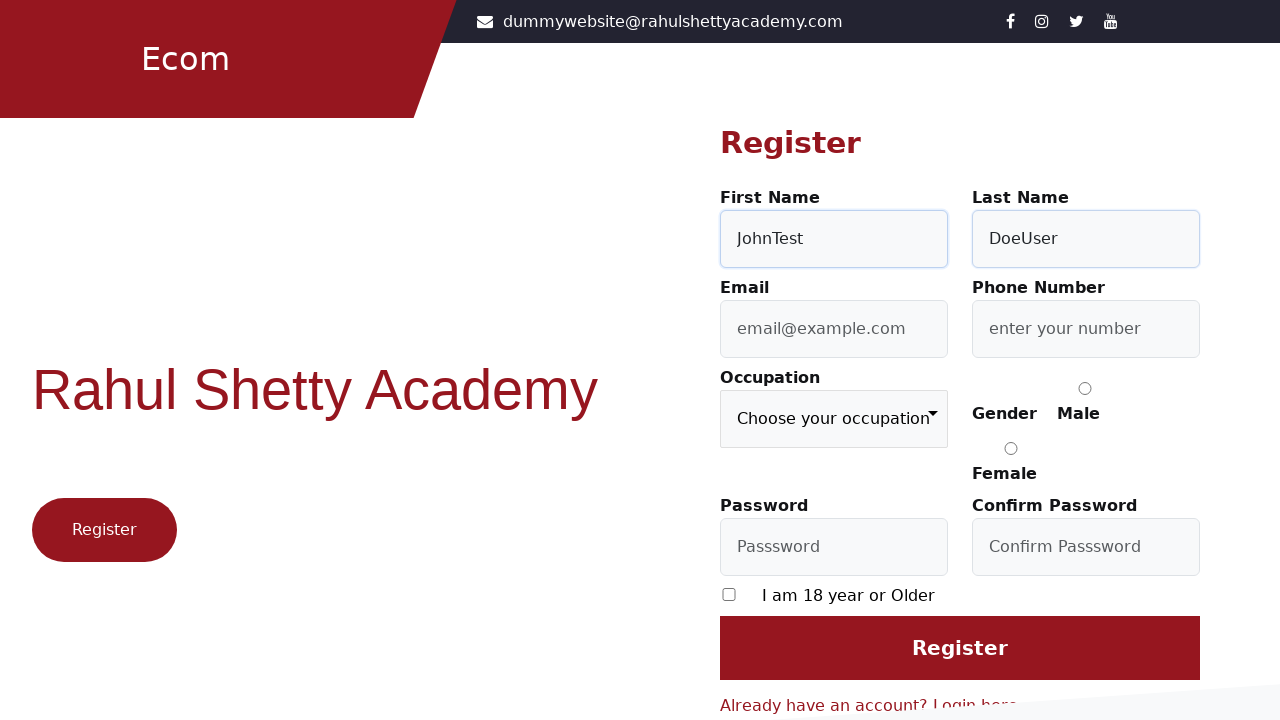

Filled email field with 'johndoe_test87@example.com' on #userEmail
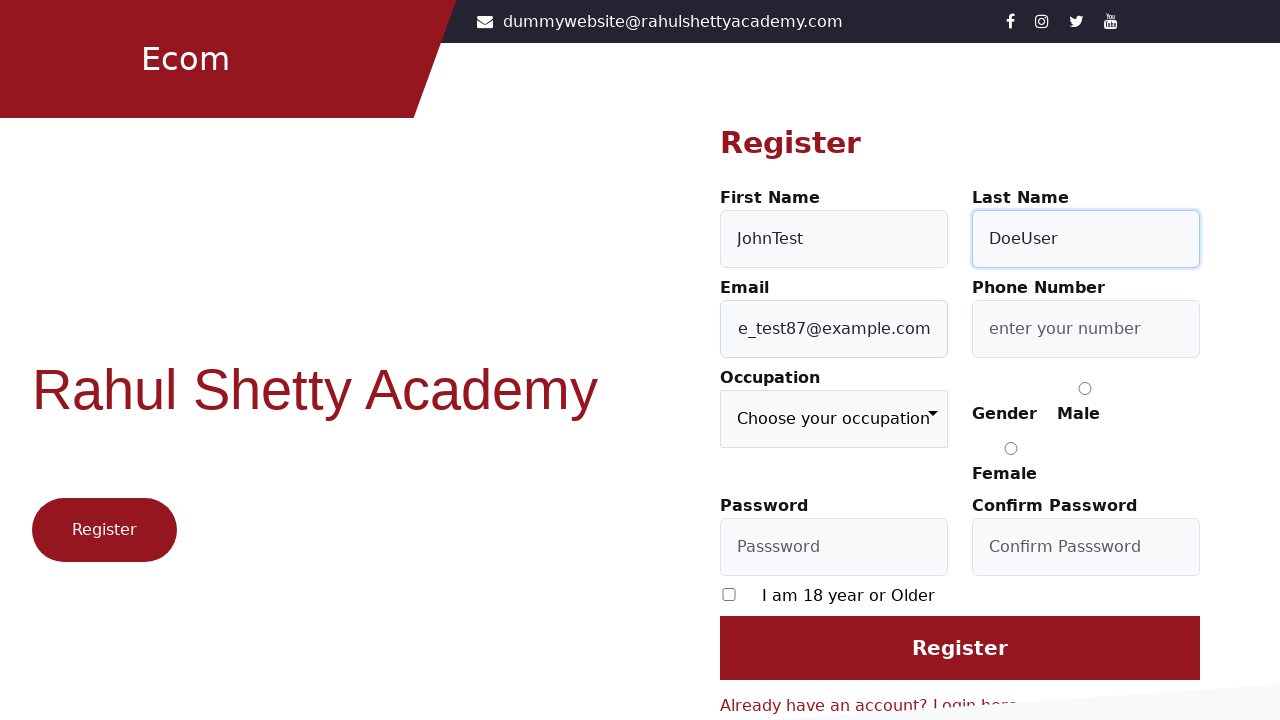

Filled mobile number field with '5551234567' on #userMobile
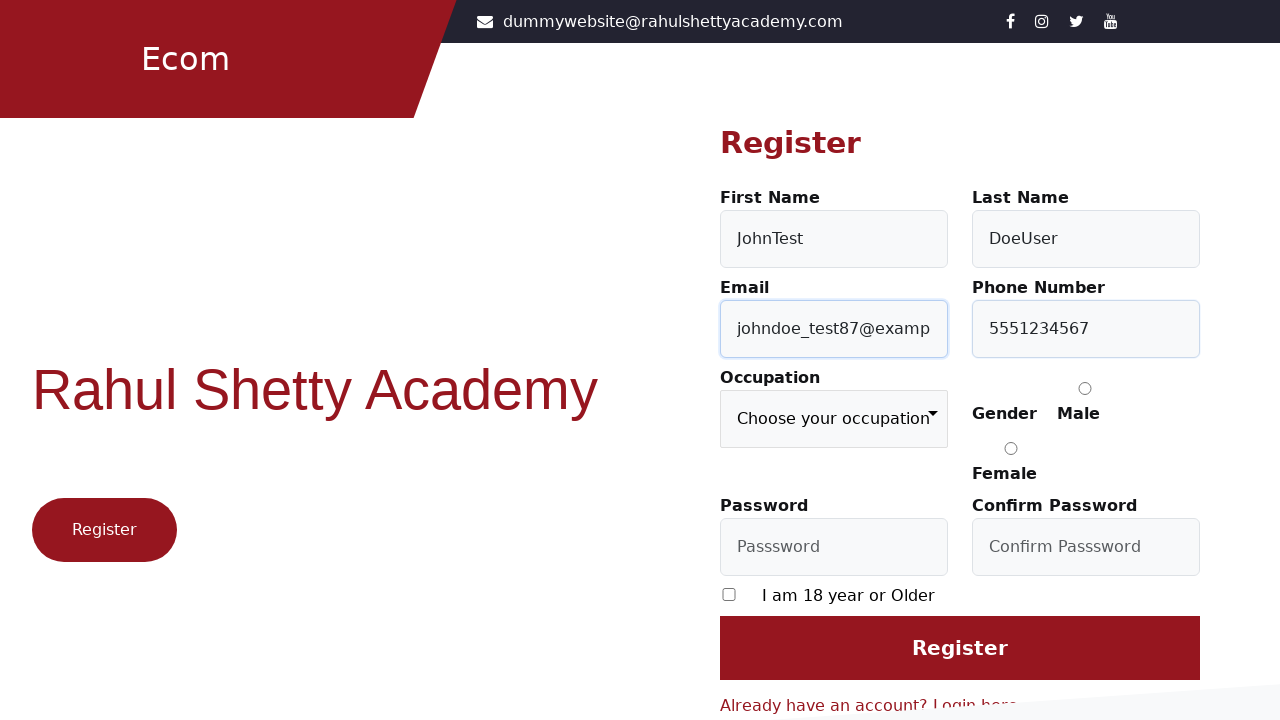

Selected 'Doctor' from occupation dropdown on [formcontrolname="occupation"]
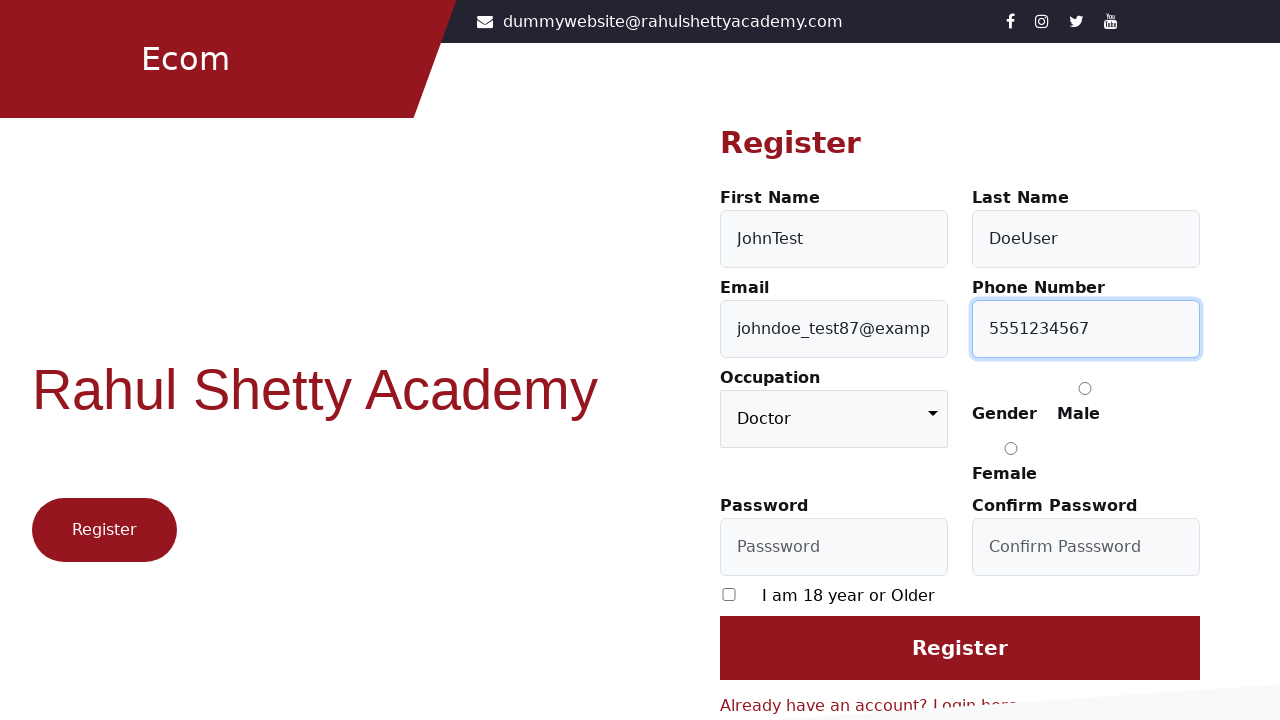

Selected 'Male' gender option at (1085, 388) on input[value="Male"]
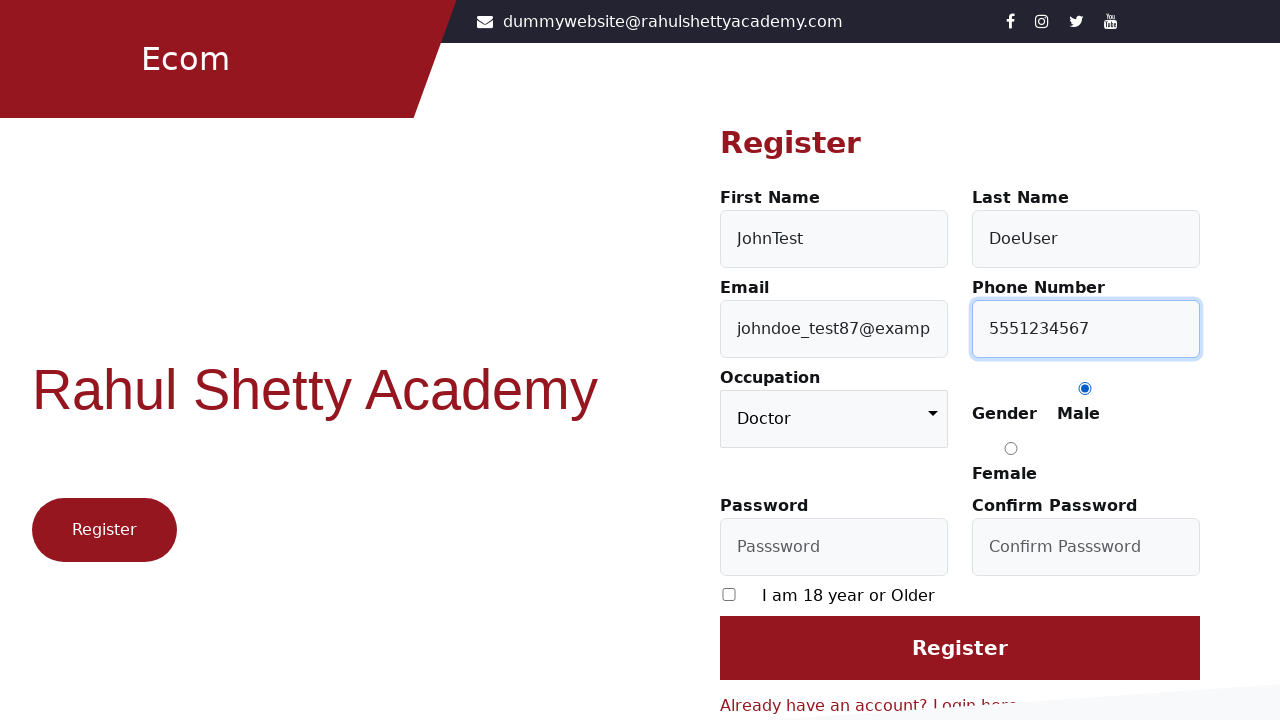

Filled password field with secure password on #userPassword
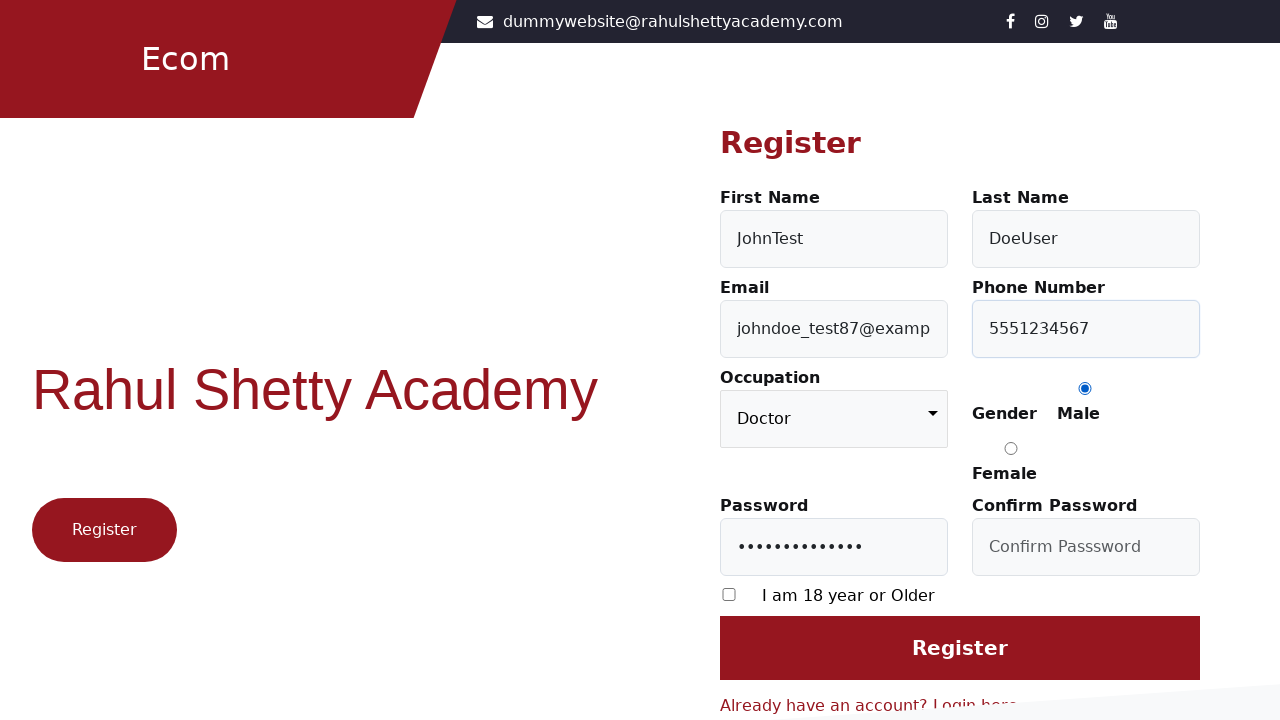

Filled confirm password field with matching password on #confirmPassword
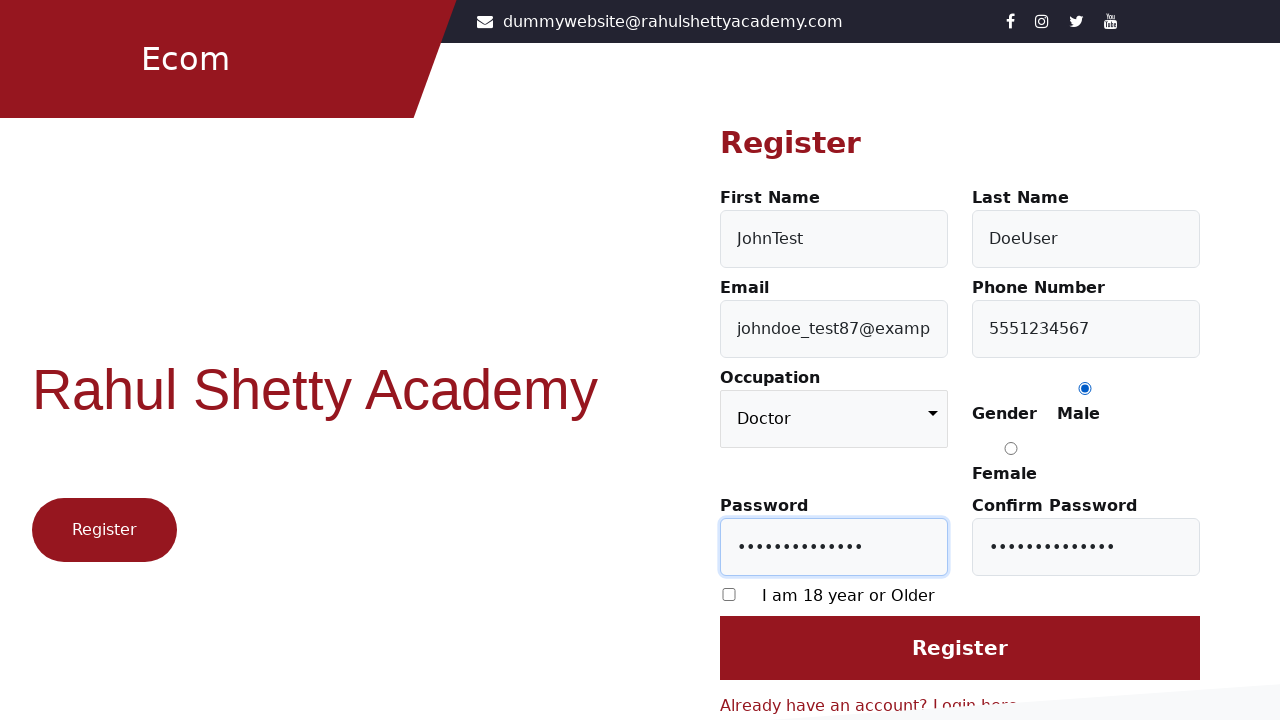

Checked terms and conditions checkbox at (729, 594) on input[type="checkbox"]
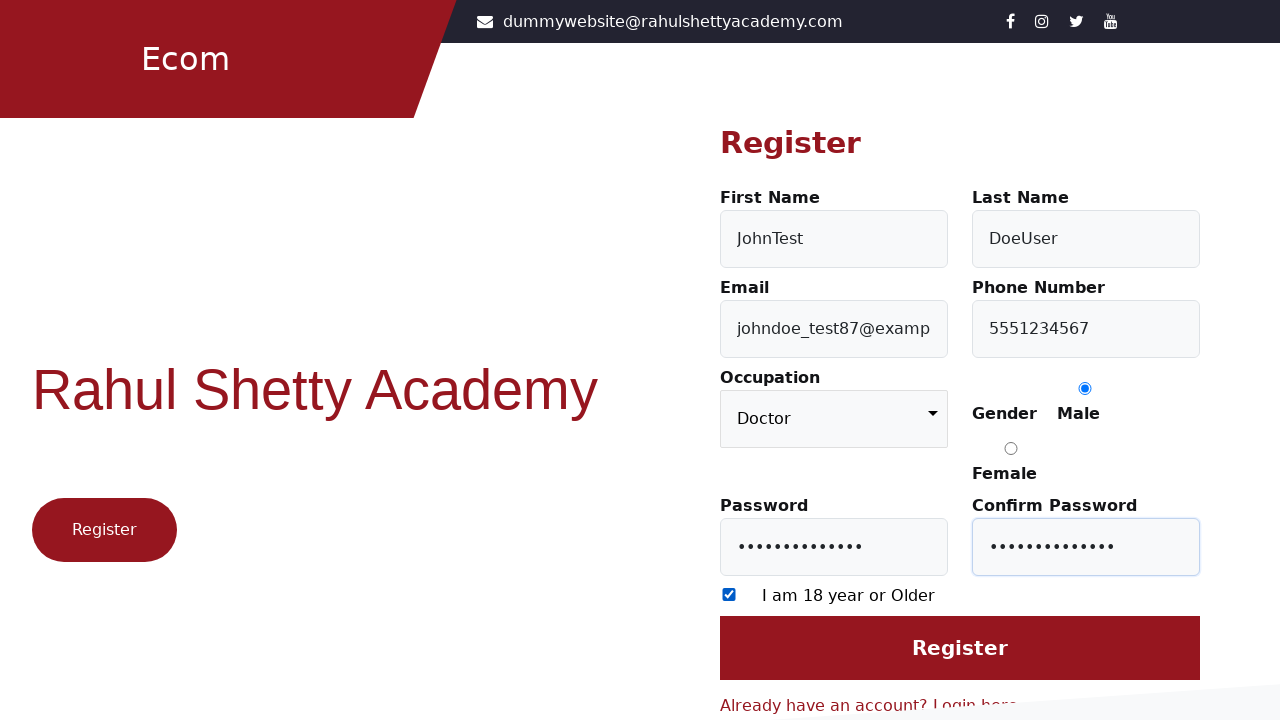

Clicked register button to submit form at (960, 648) on input[value="Register"]
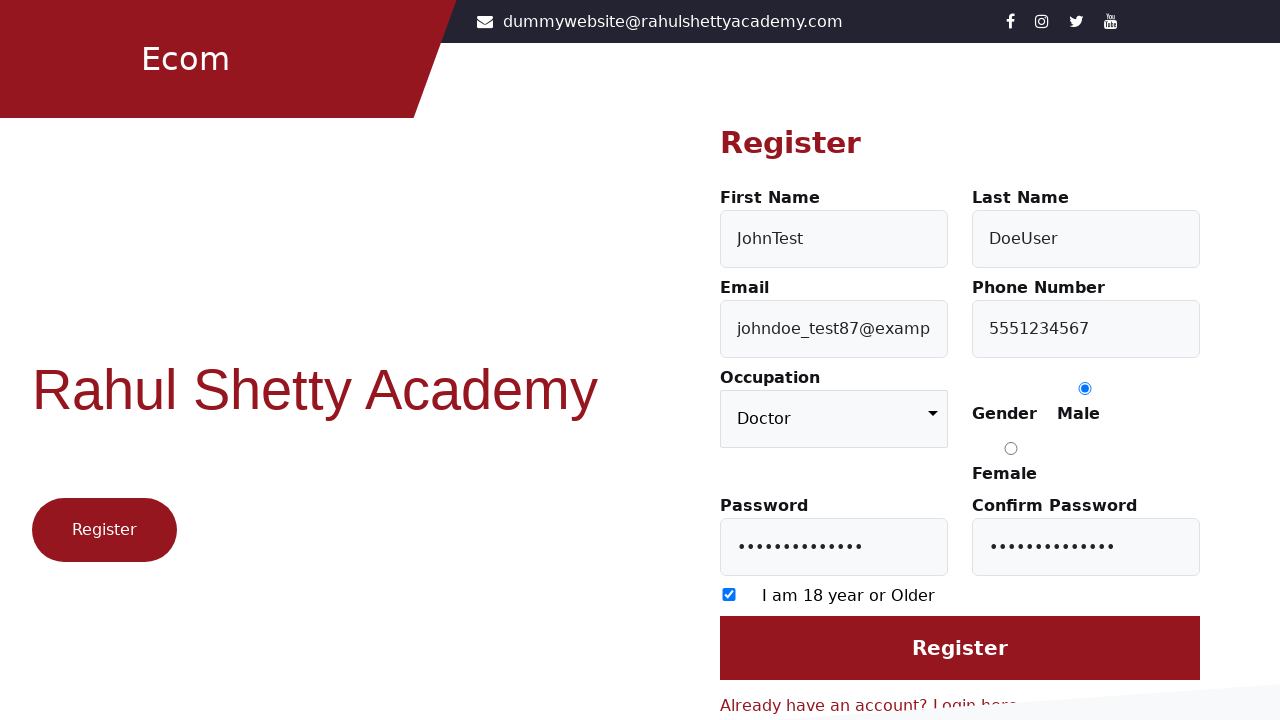

Account registration completed successfully
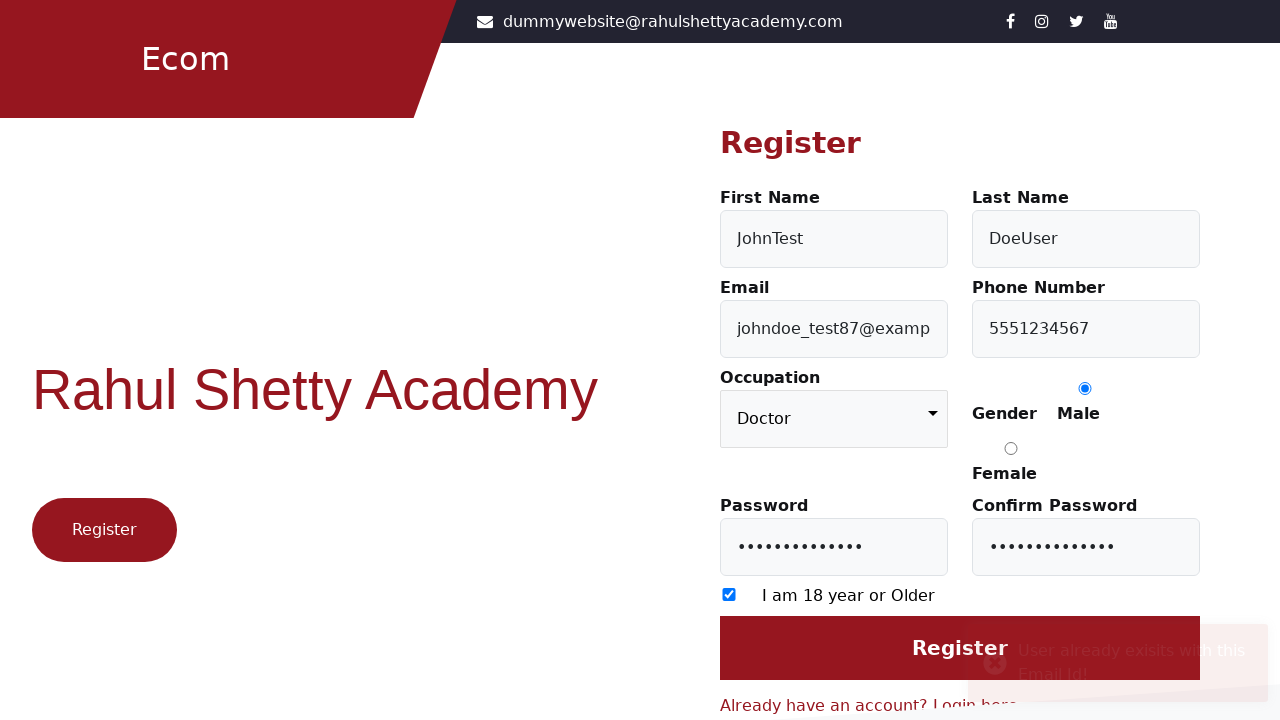

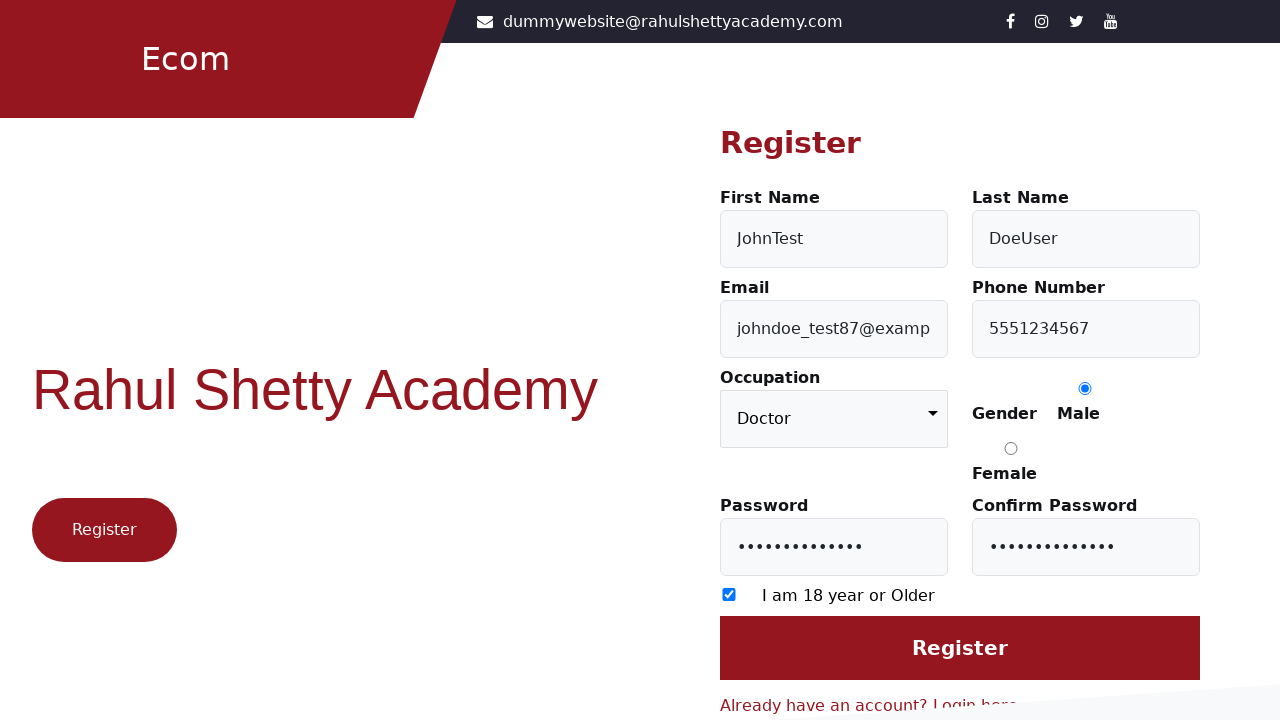